Tests window handling by clicking a link to open a new window, extracting email text from the new window, then switching back to fill the username field with the extracted email

Starting URL: https://rahulshettyacademy.com/loginpagePractise/

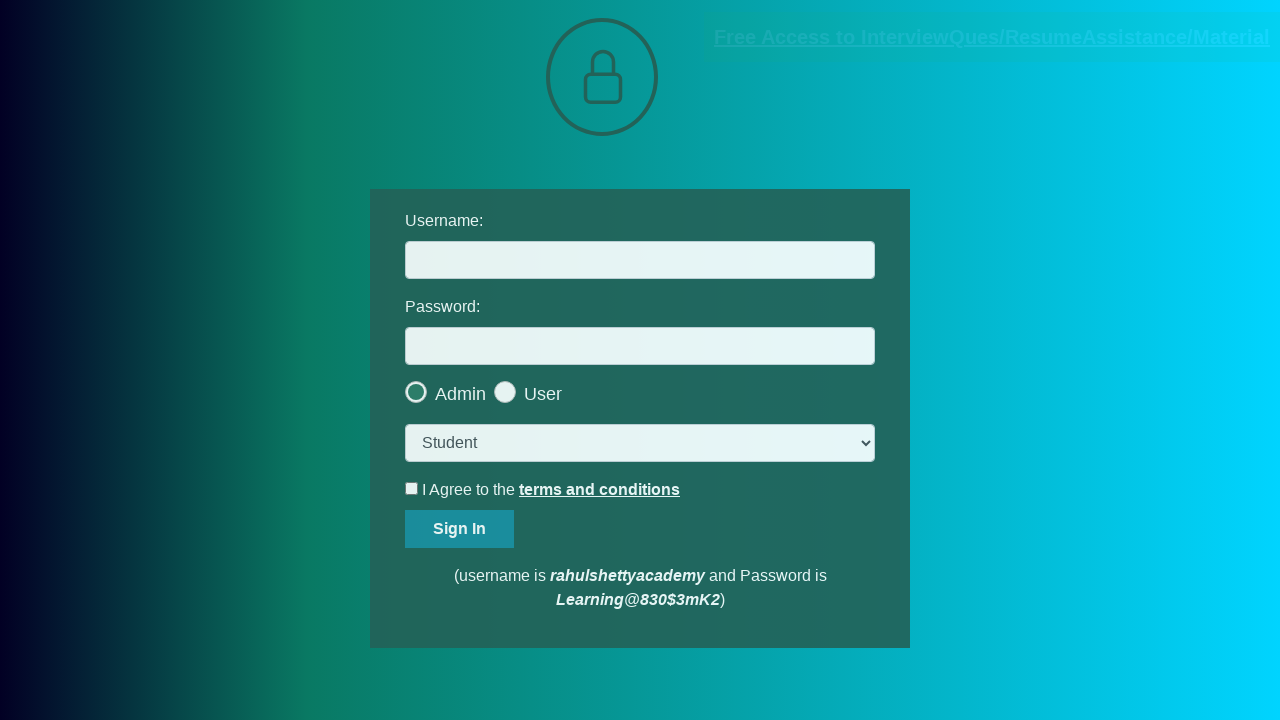

Clicked 'Free Access to InterviewQues' link to open new window at (992, 37) on a:has-text('Free Access to InterviewQues')
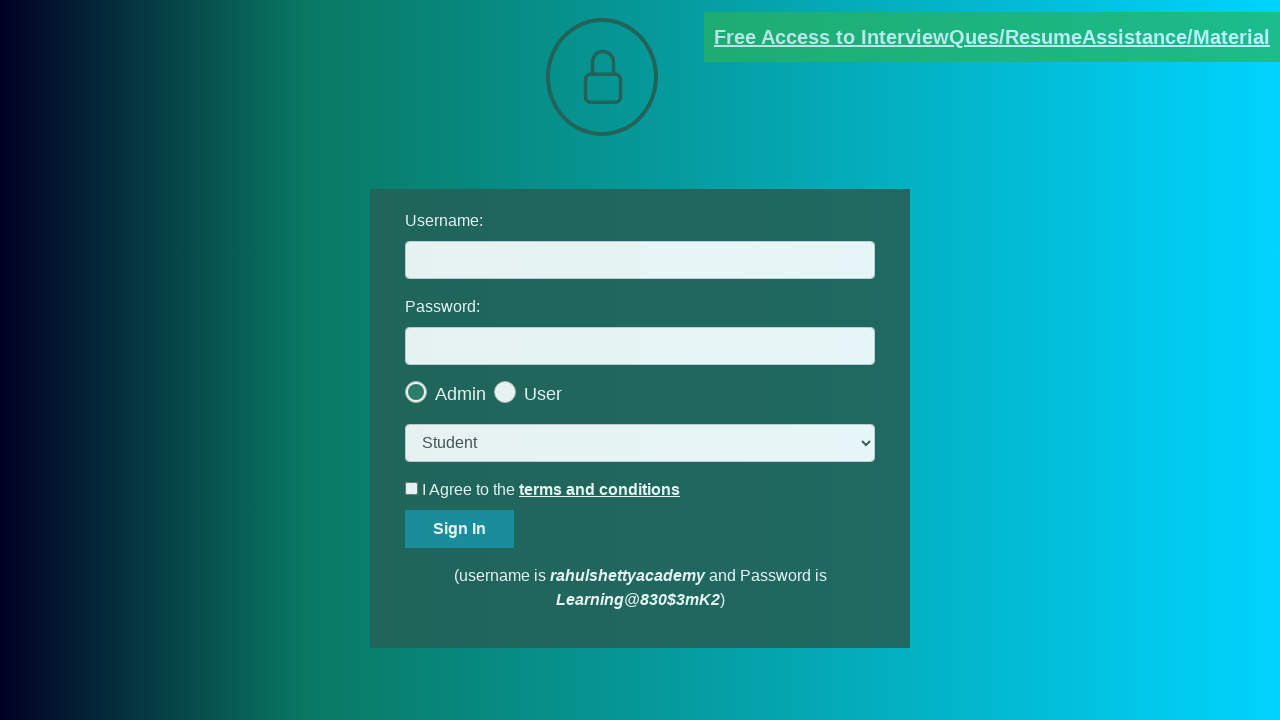

New window opened and captured
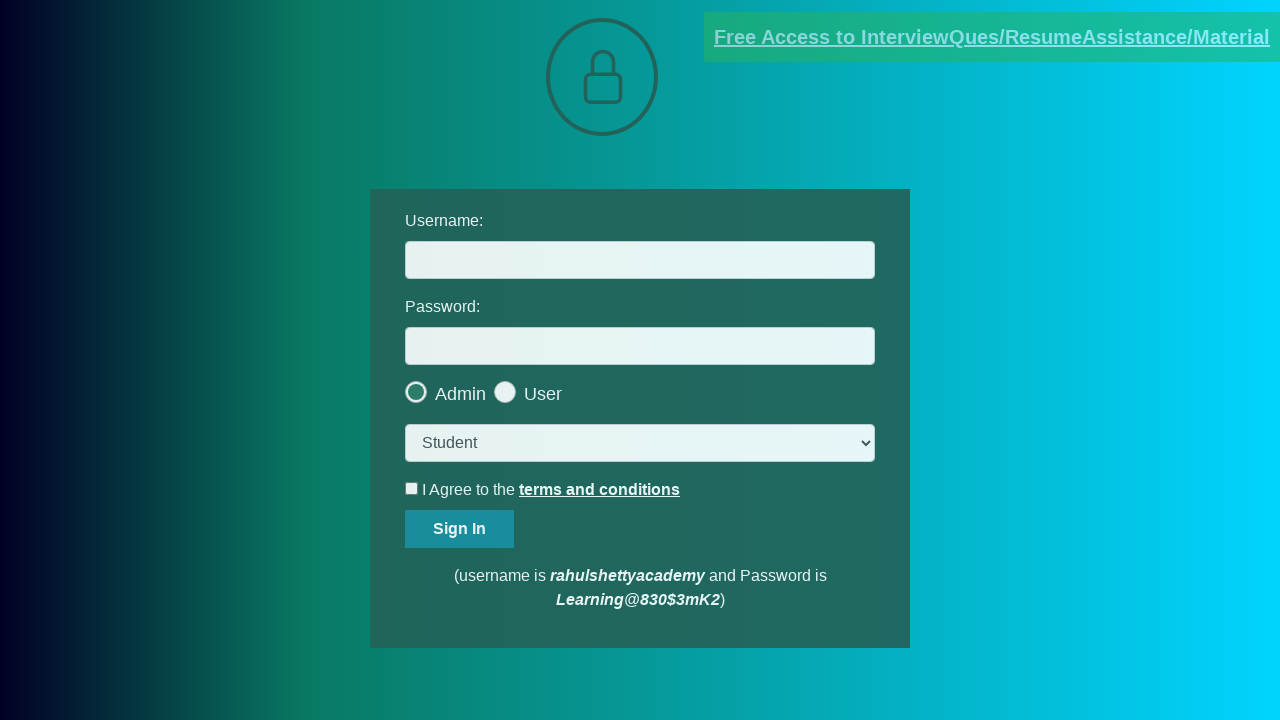

Extracted email text from new window
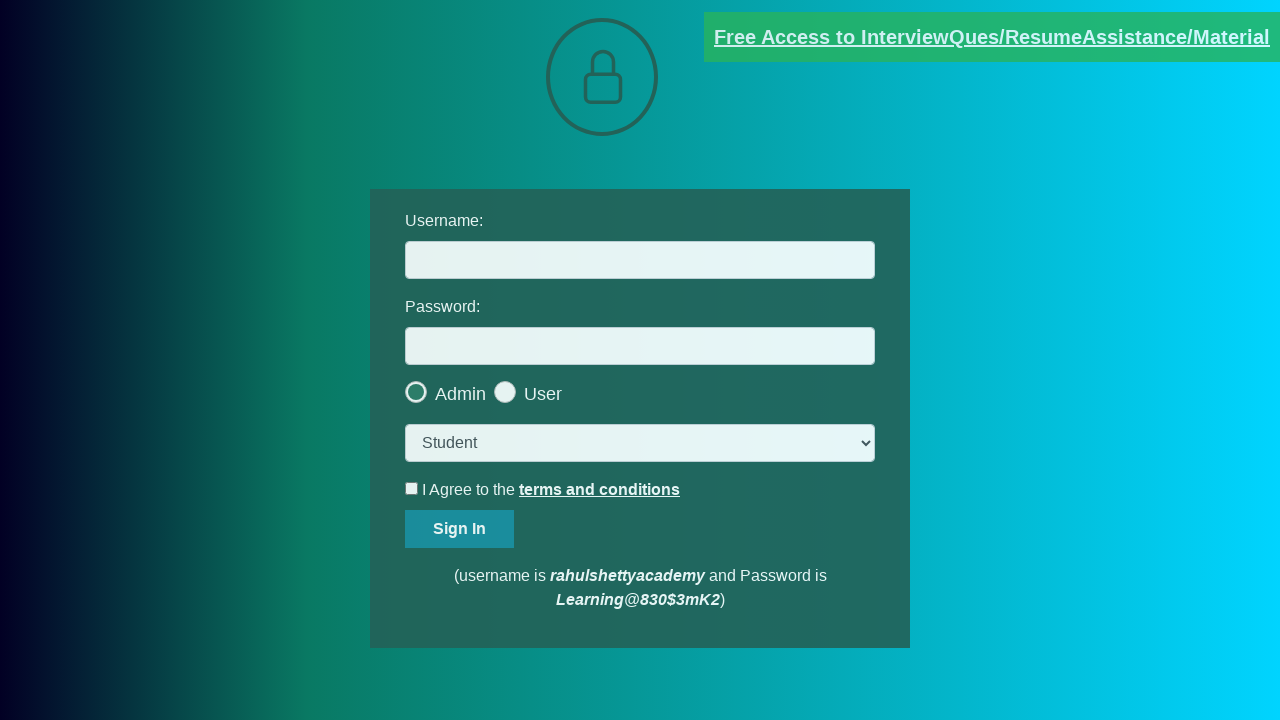

Parsed email ID: mentor@rahulshettyacademy.com
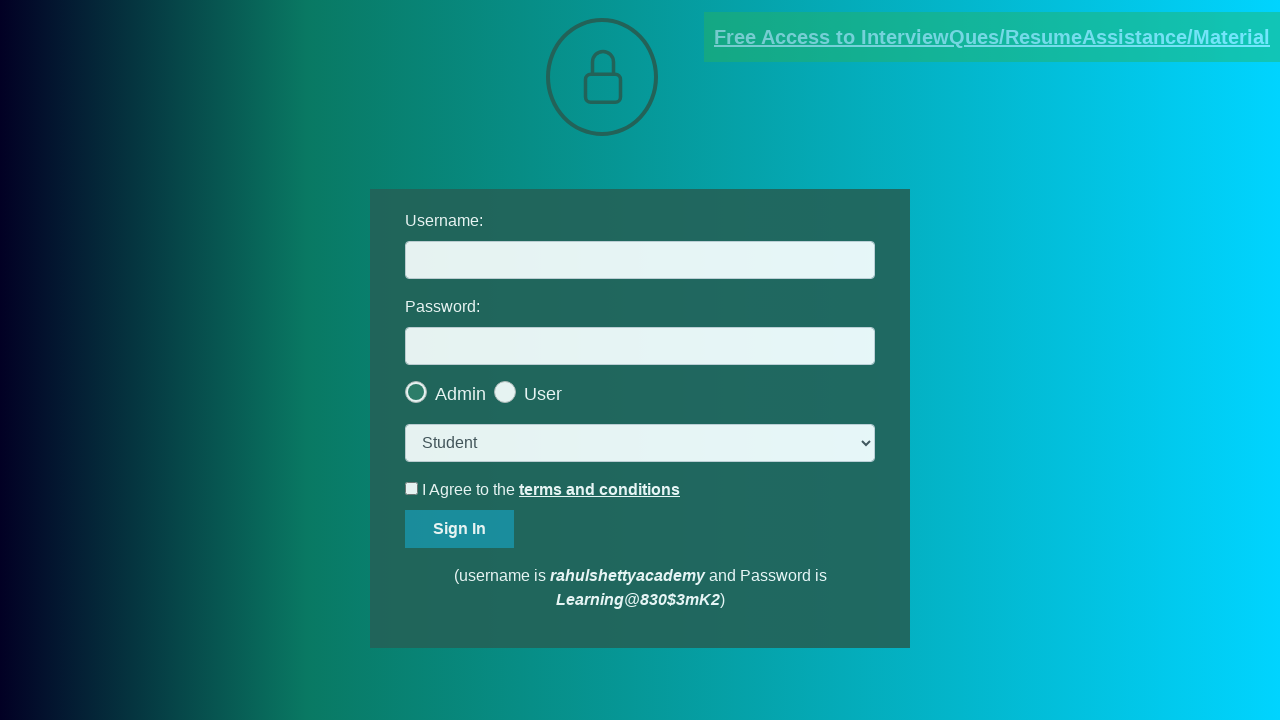

Closed new window
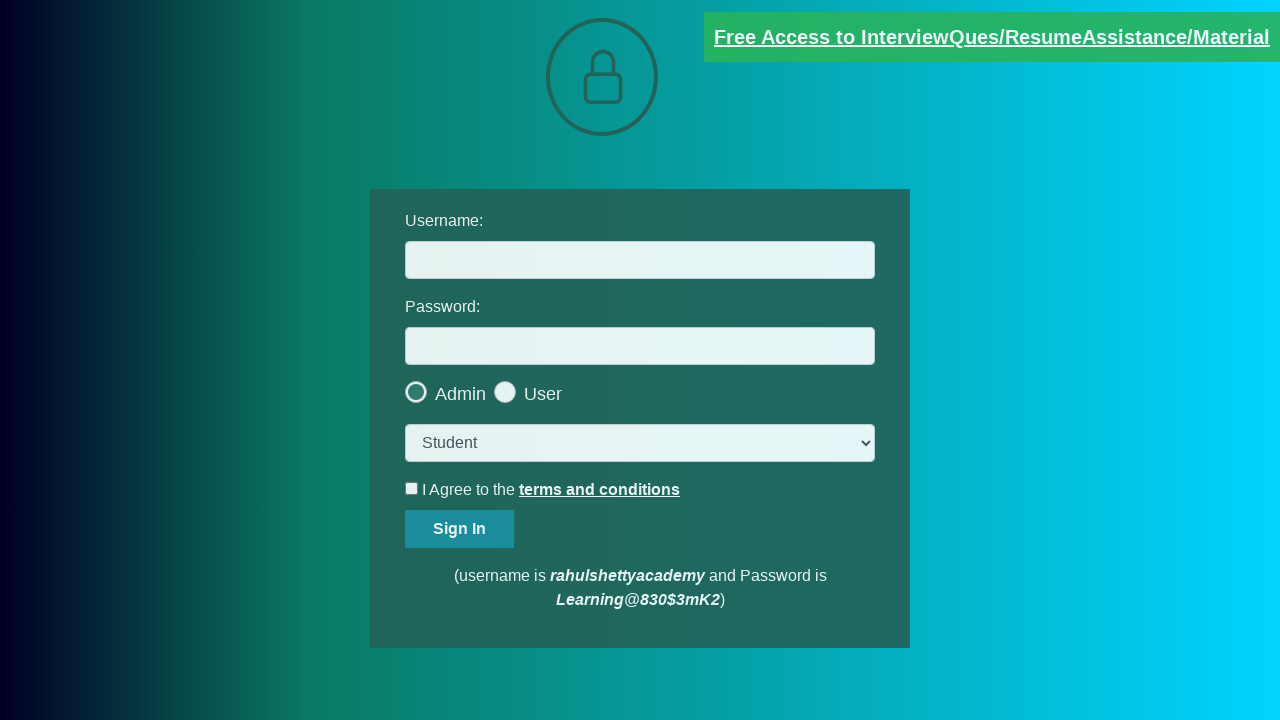

Filled username field with extracted email: mentor@rahulshettyacademy.com on #username
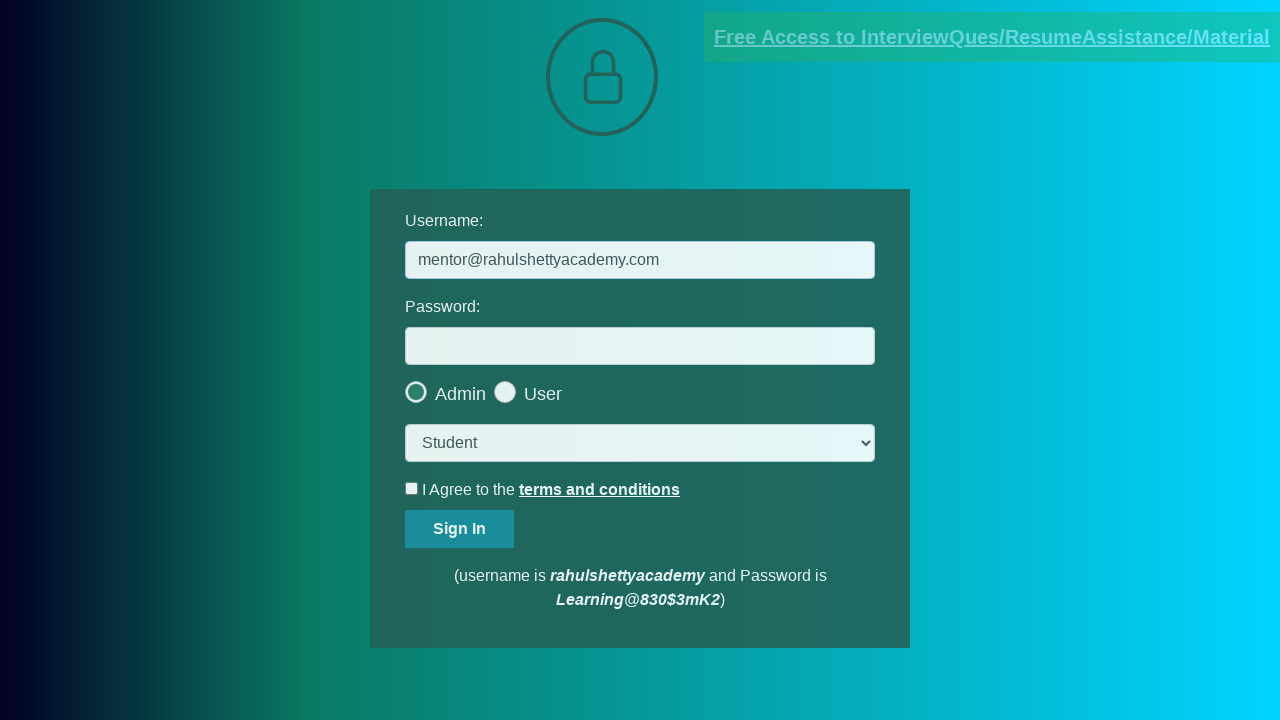

Confirmed username field filled with email value
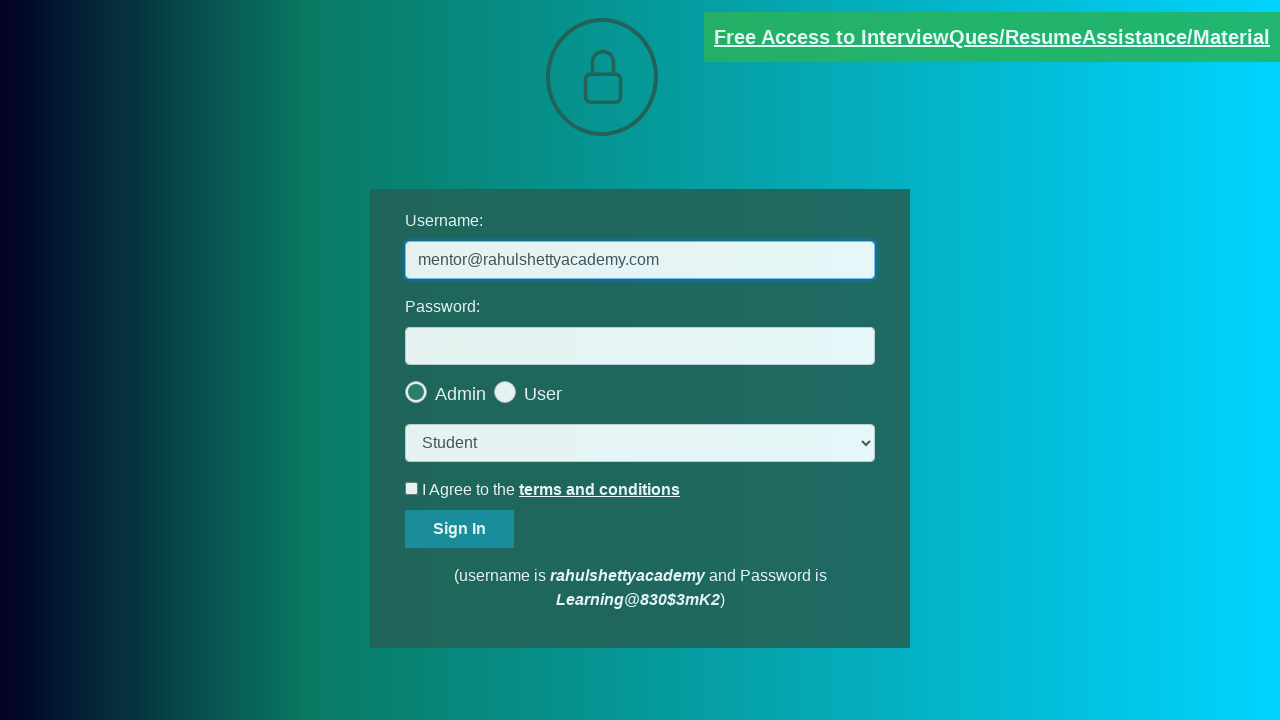

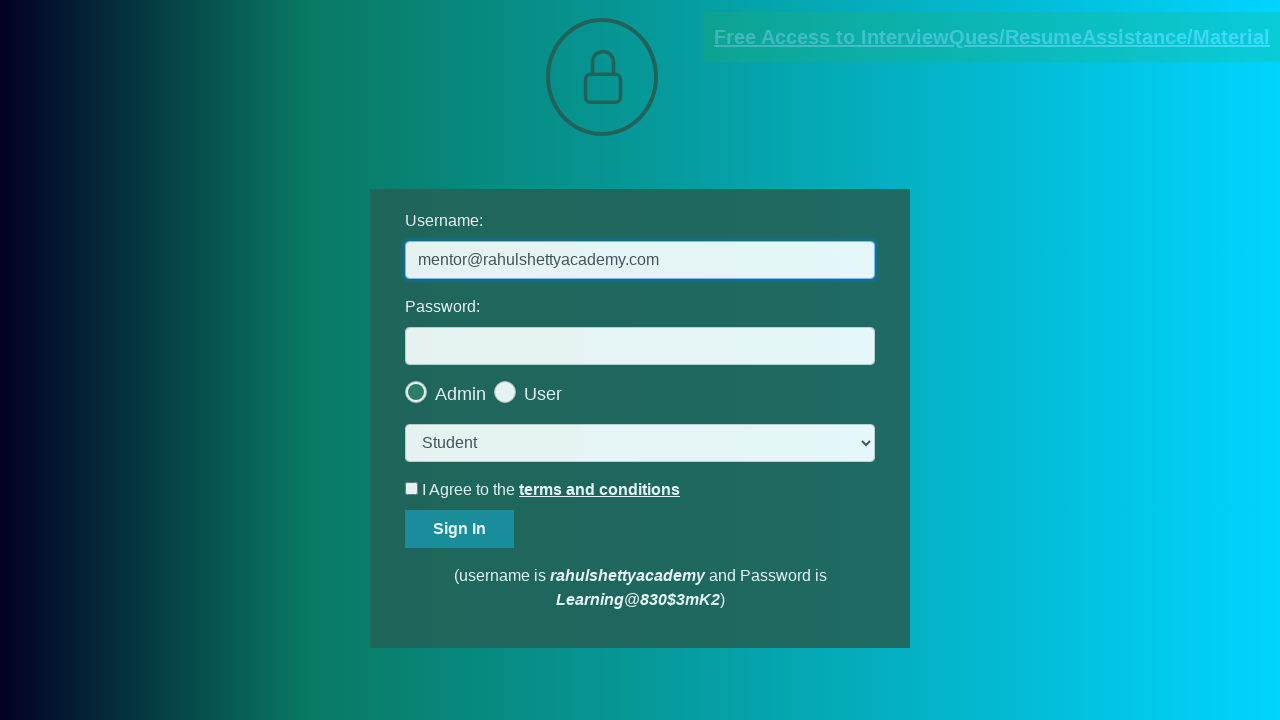